Tests relative locator functionality on a practice page by selecting checkboxes for specific users using left-of positioning and retrieving nearby elements

Starting URL: https://selectorshub.com/xpath-practice-page/

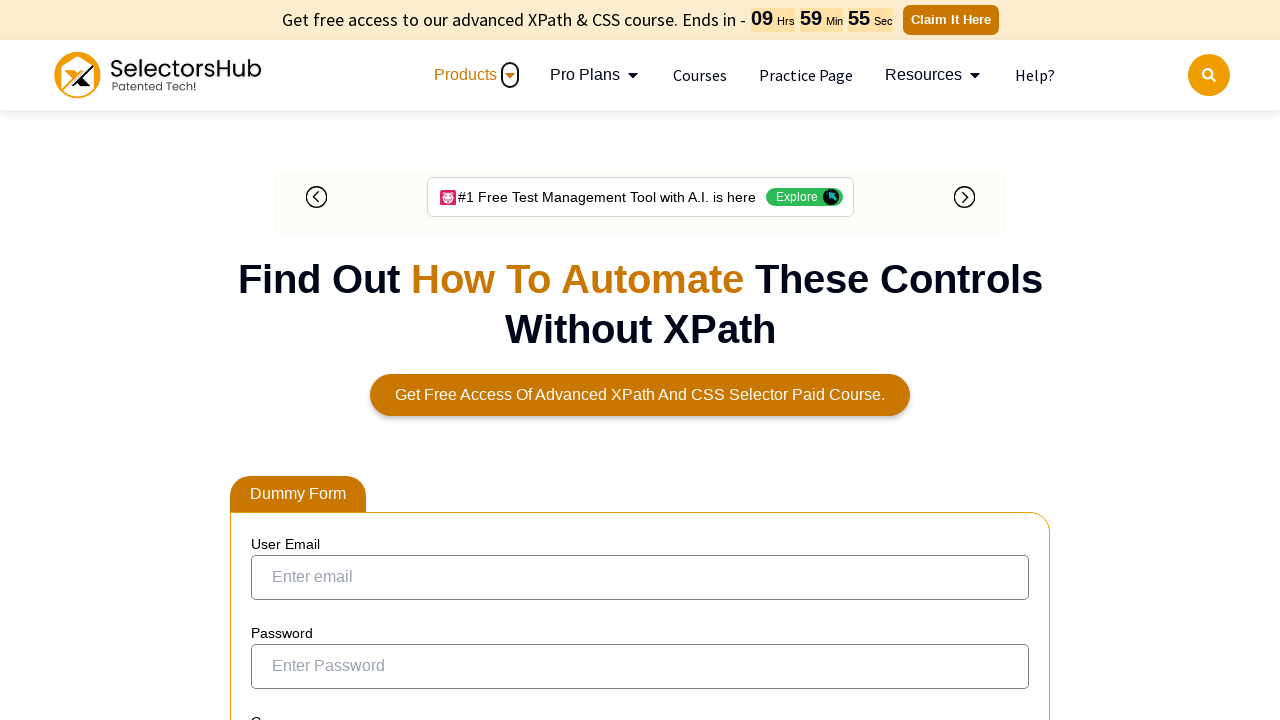

Clicked checkbox for Joe.Root using left-of relative locator at (274, 353) on input[type='checkbox']:left-of(:text('Joe.Root')) >> nth=0
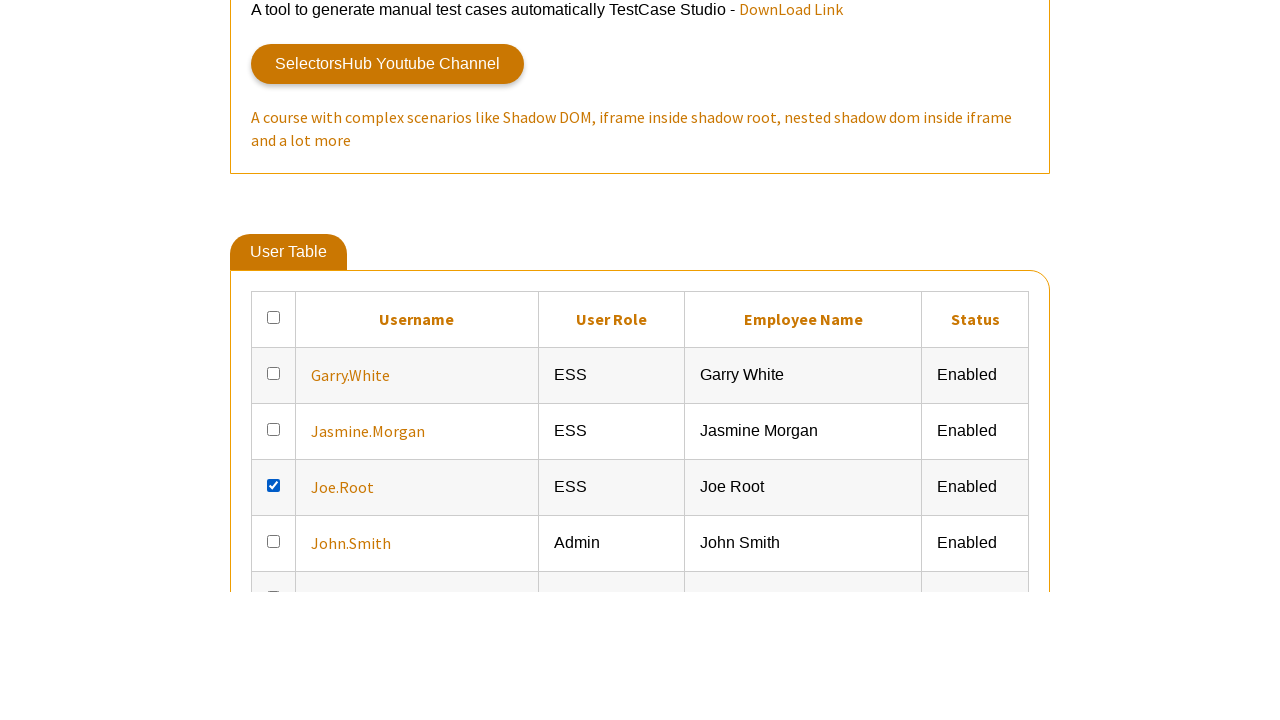

Clicked checkbox for Jasmine.Morgan using left-of relative locator at (274, 665) on input[type='checkbox']:left-of(:text('Jasmine.Morgan')) >> nth=0
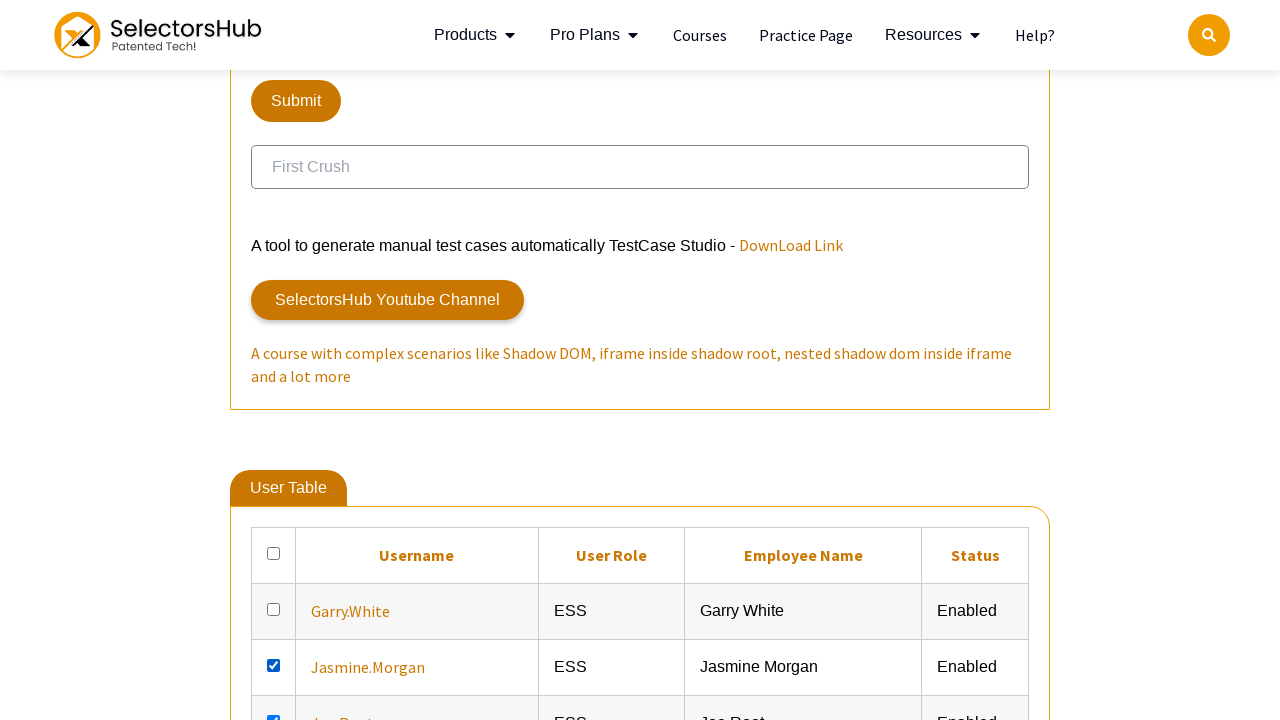

Retrieved elements near Joe.Root (within 200px) using relative locator
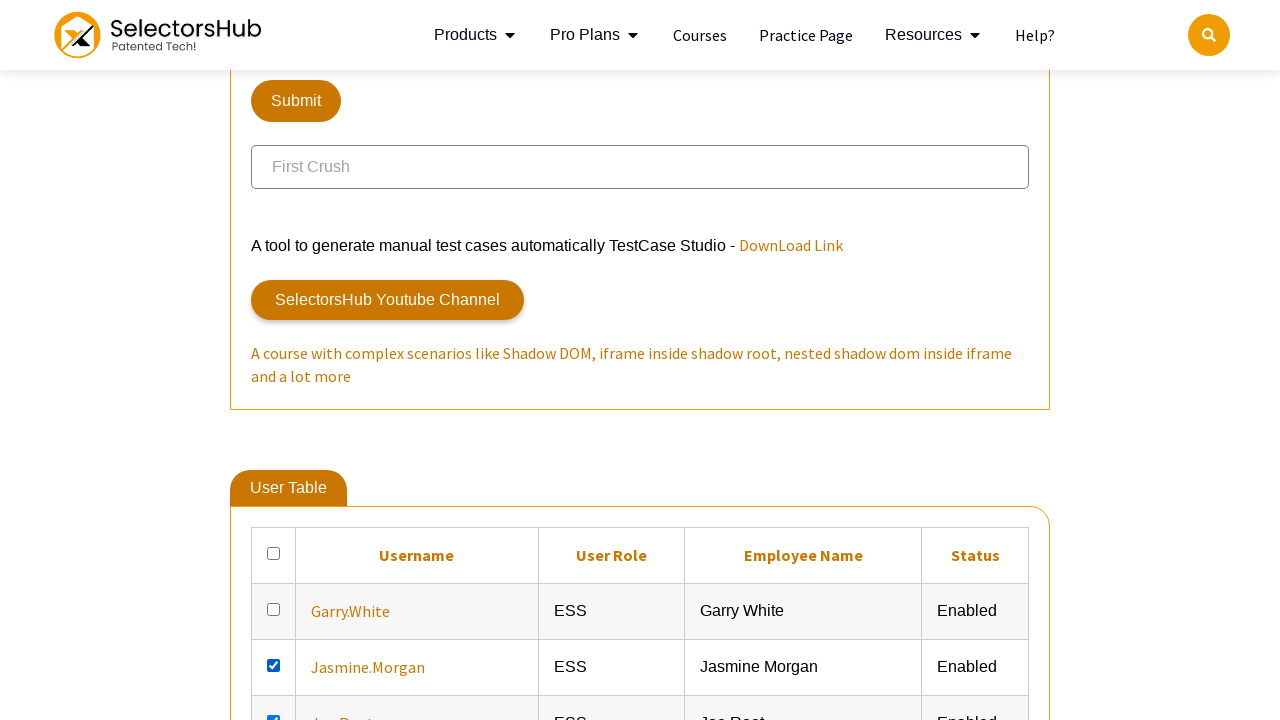

Waited for elements near Joe.Root to be present in DOM
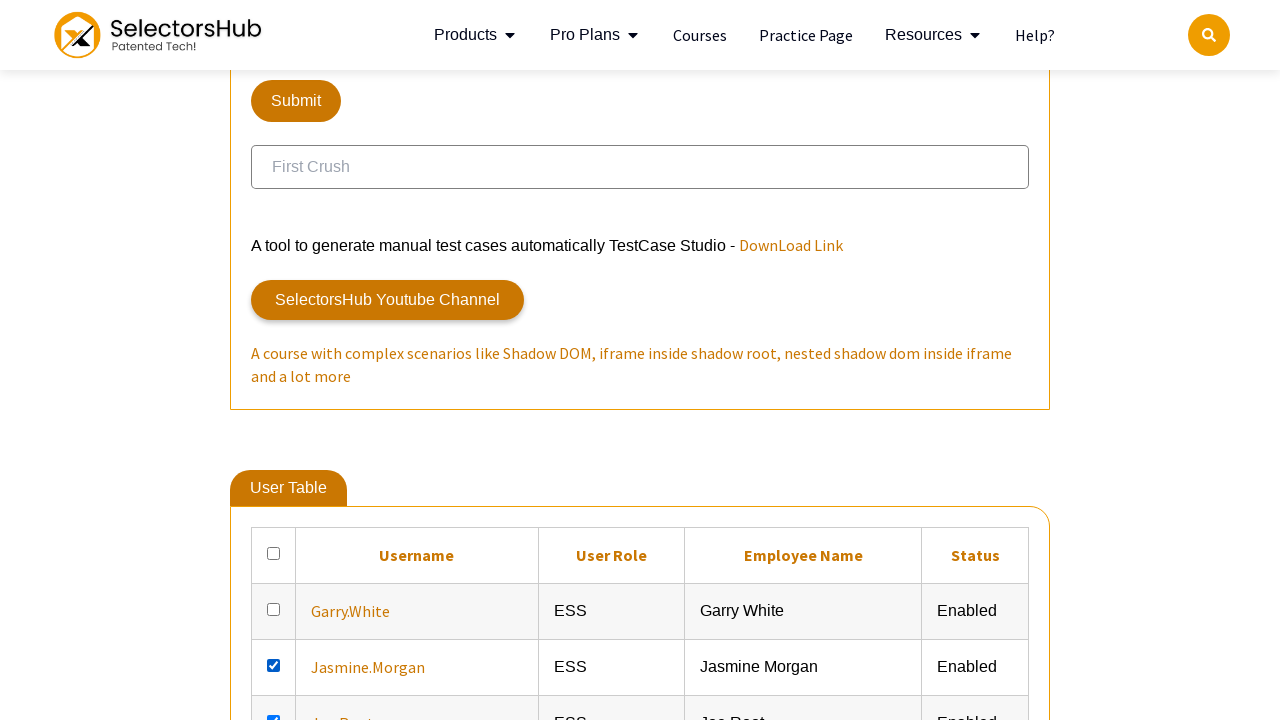

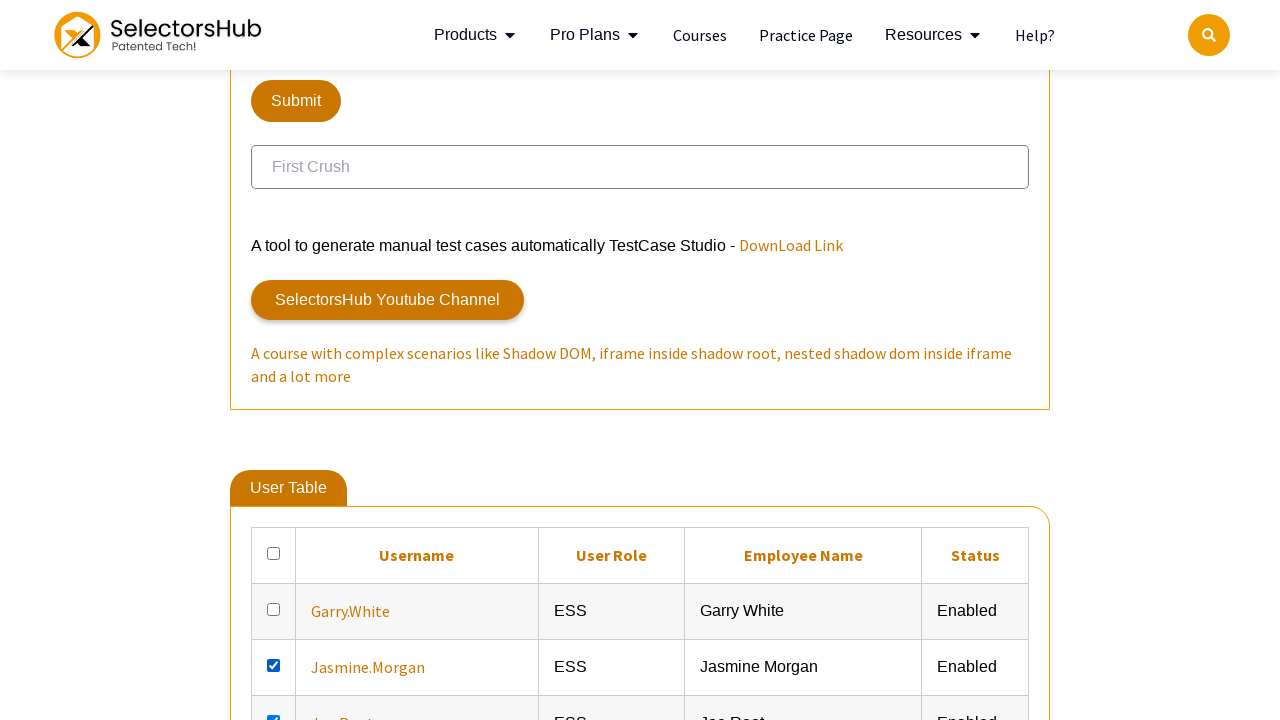